Tests handling of different types of JavaScript alerts including simple alerts, confirmation dialogs, and prompt dialogs on a demo automation testing site

Starting URL: https://demo.automationtesting.in/Alerts.html

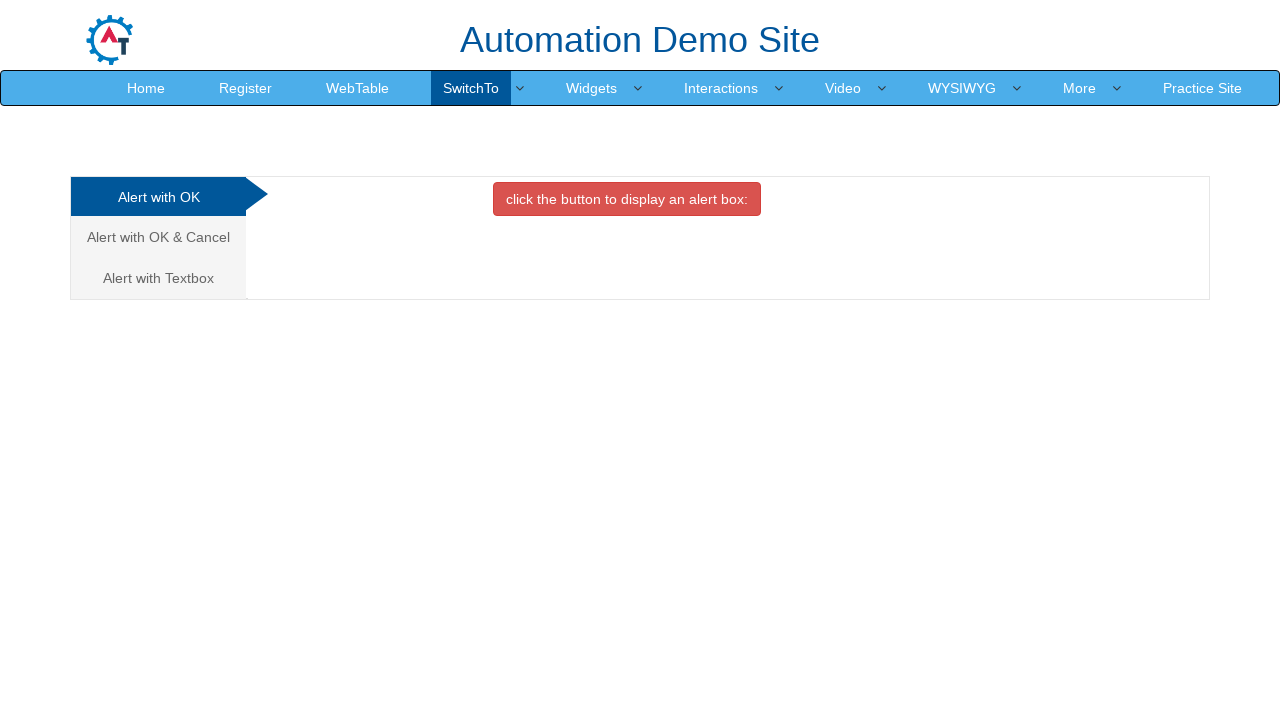

Clicked on 'Alert with OK' link at (158, 197) on a:has-text('Alert with OK')
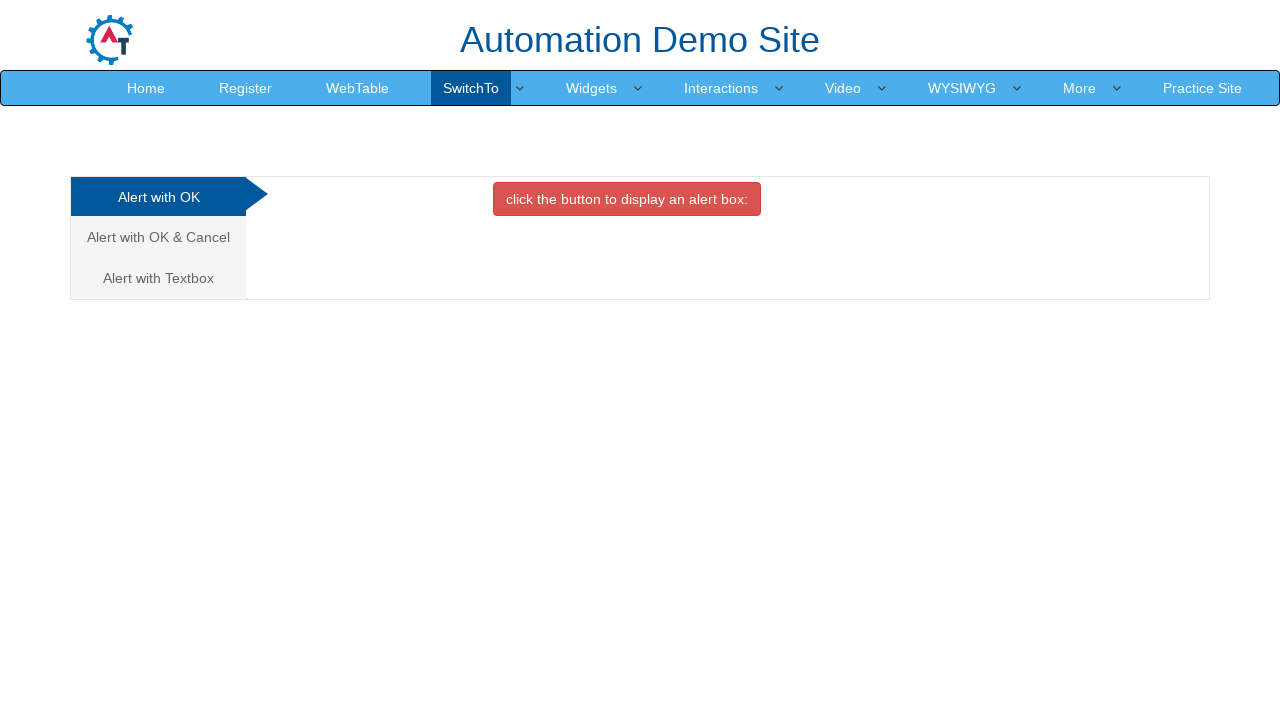

Clicked danger button to trigger simple alert at (627, 199) on button.btn.btn-danger
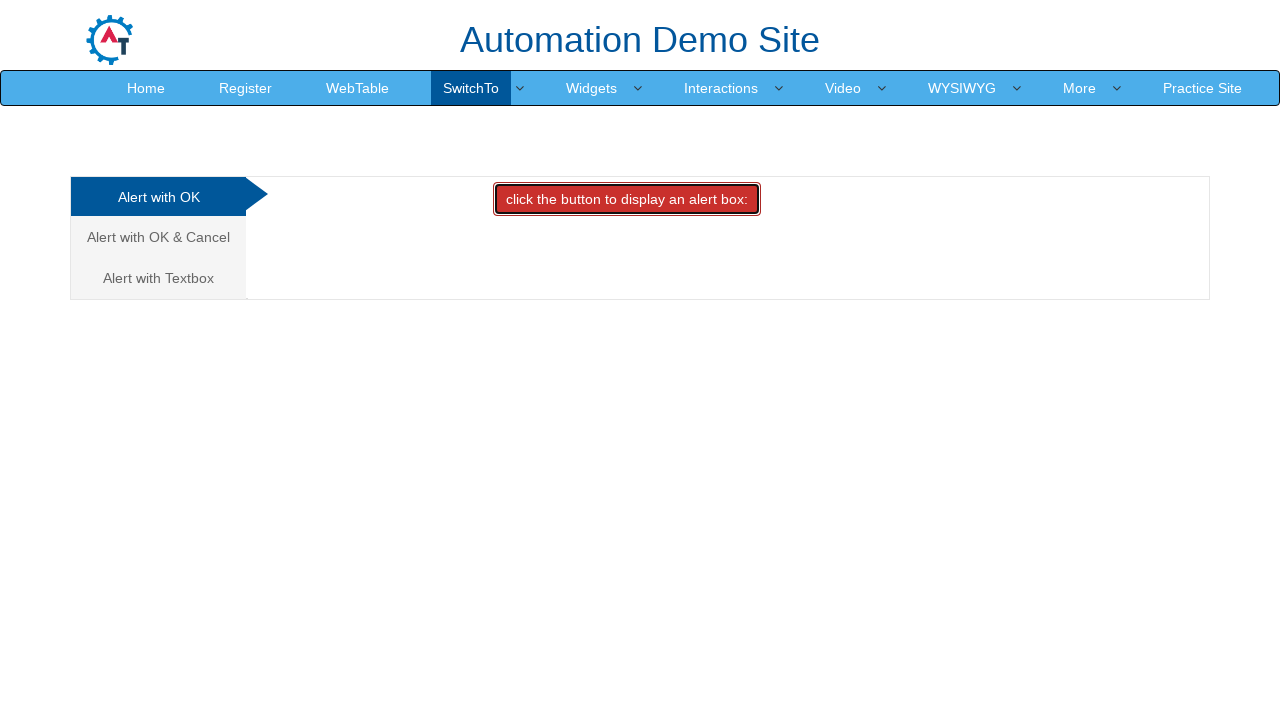

Set up dialog handler to accept alerts
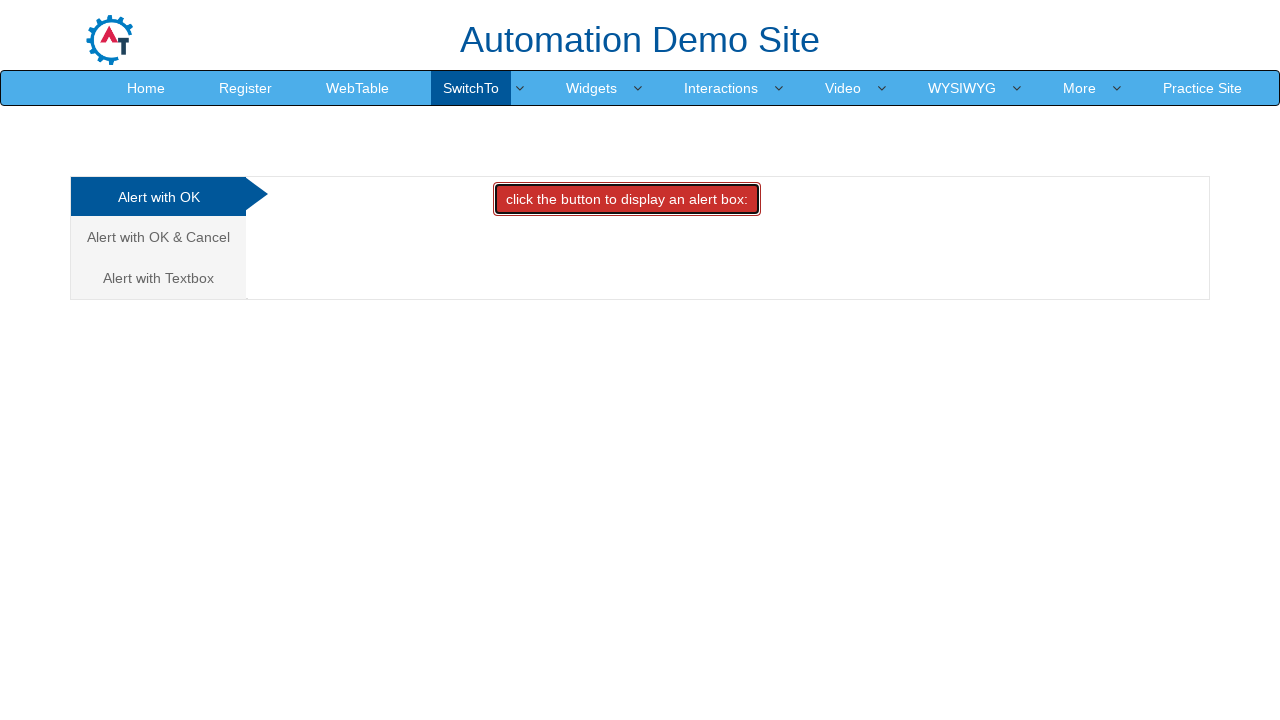

Clicked danger button to trigger alert and accepted it at (627, 199) on button.btn.btn-danger
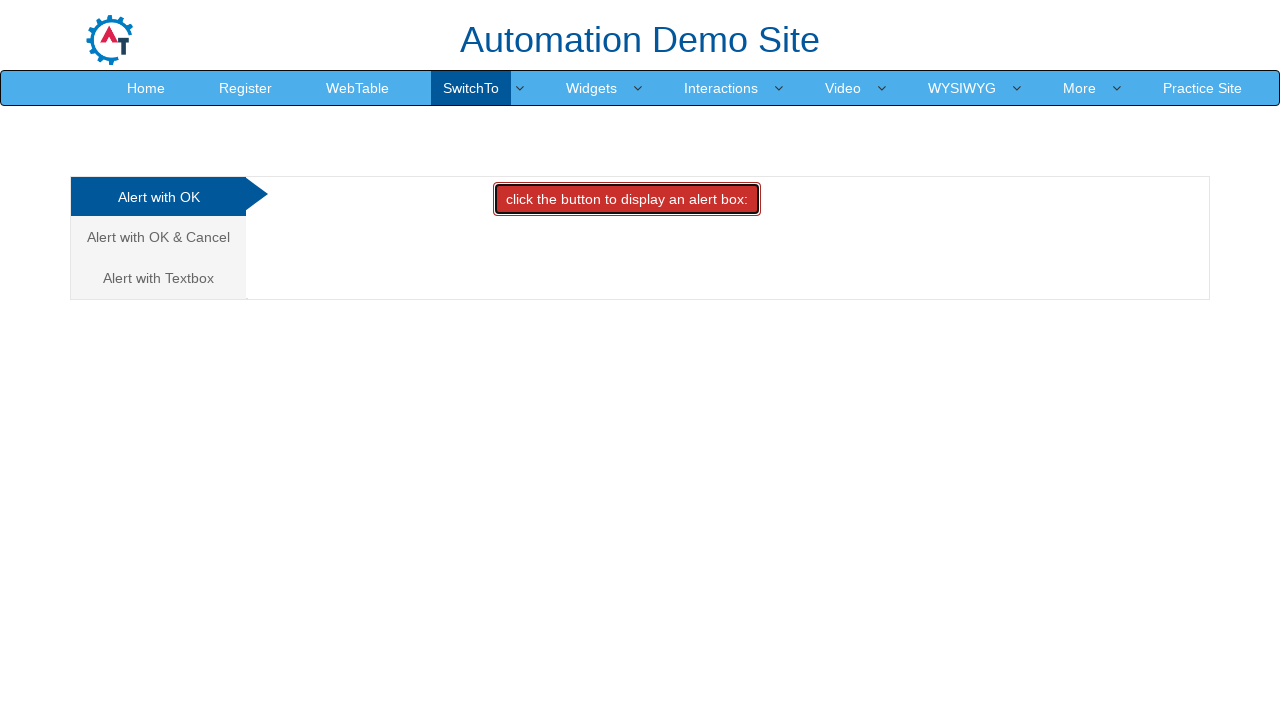

Clicked on 'Alert with OK & Cancel' link at (158, 237) on a:has-text('Alert with OK & Cancel')
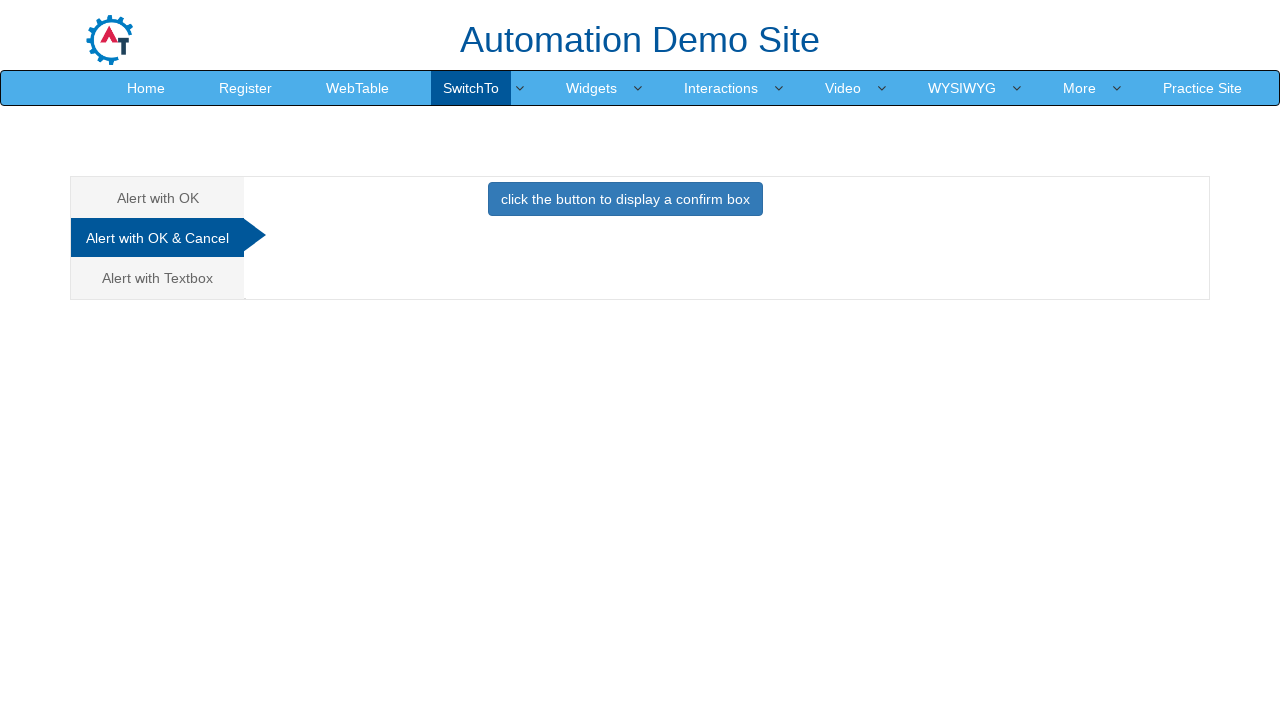

Clicked primary button to trigger confirmation dialog at (625, 199) on button.btn.btn-primary
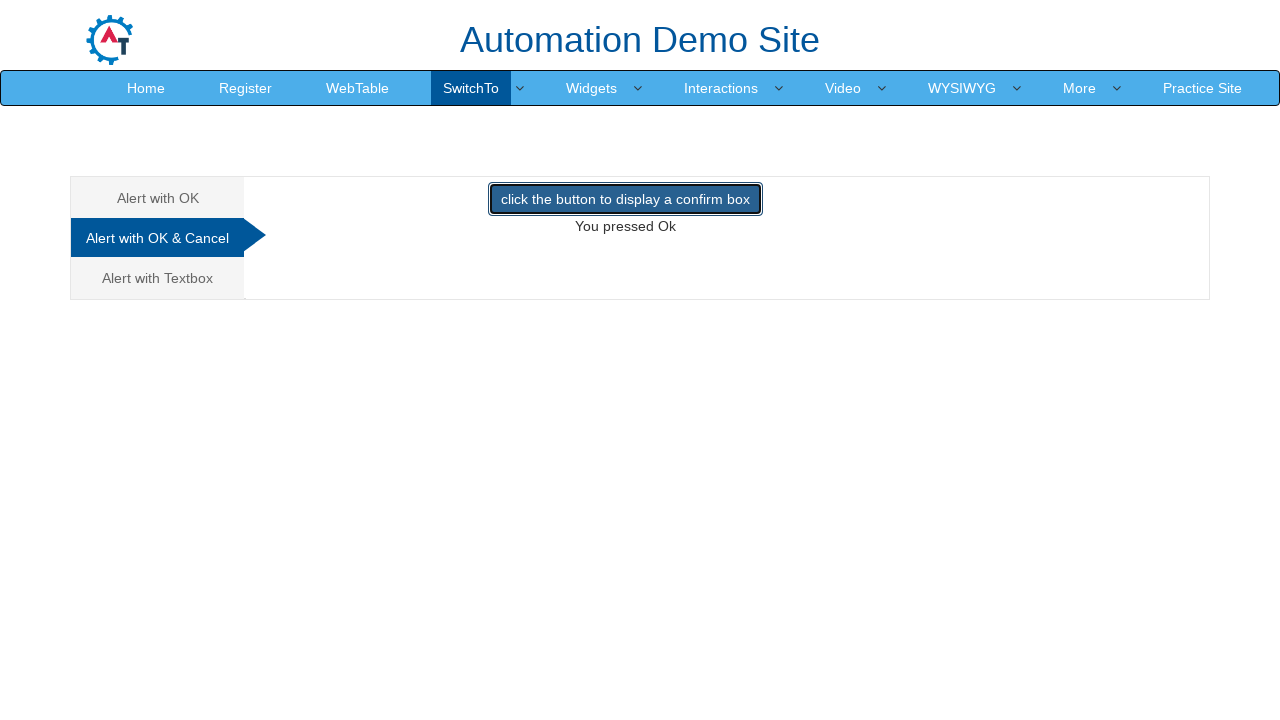

Set up dialog handler to dismiss the next confirmation dialog
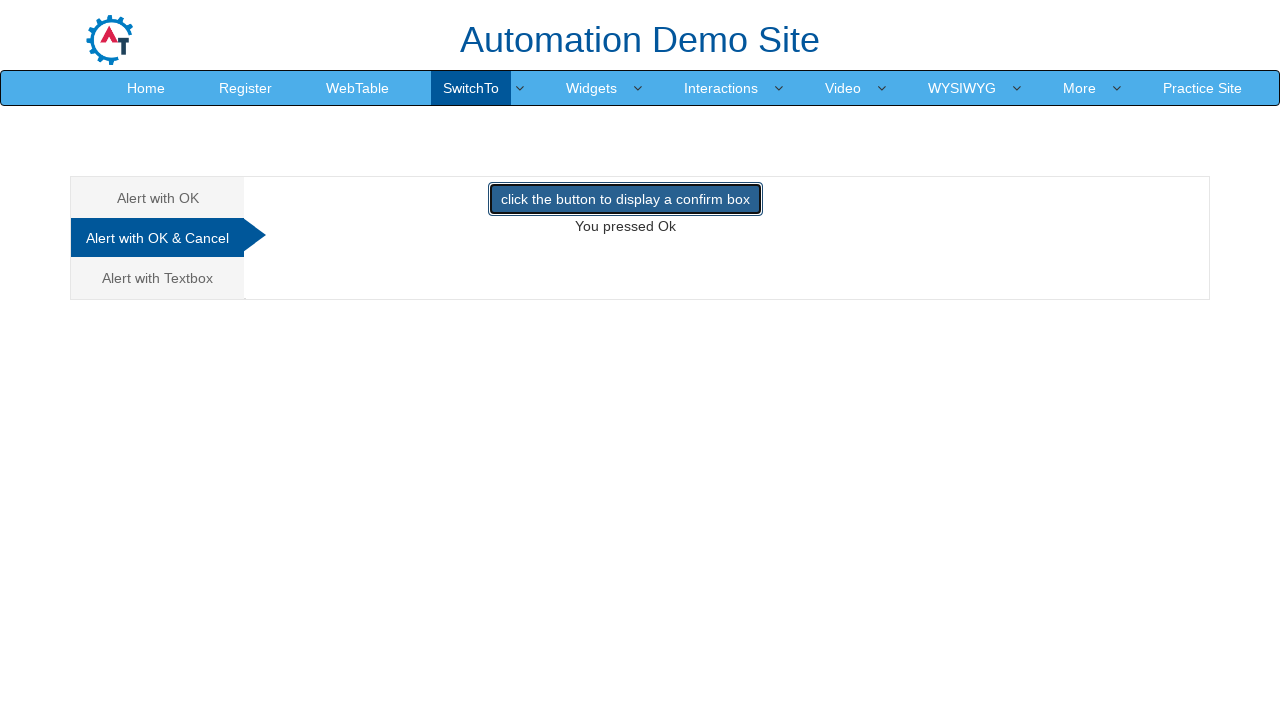

Clicked primary button to trigger confirmation dialog and dismissed it at (625, 199) on button.btn.btn-primary
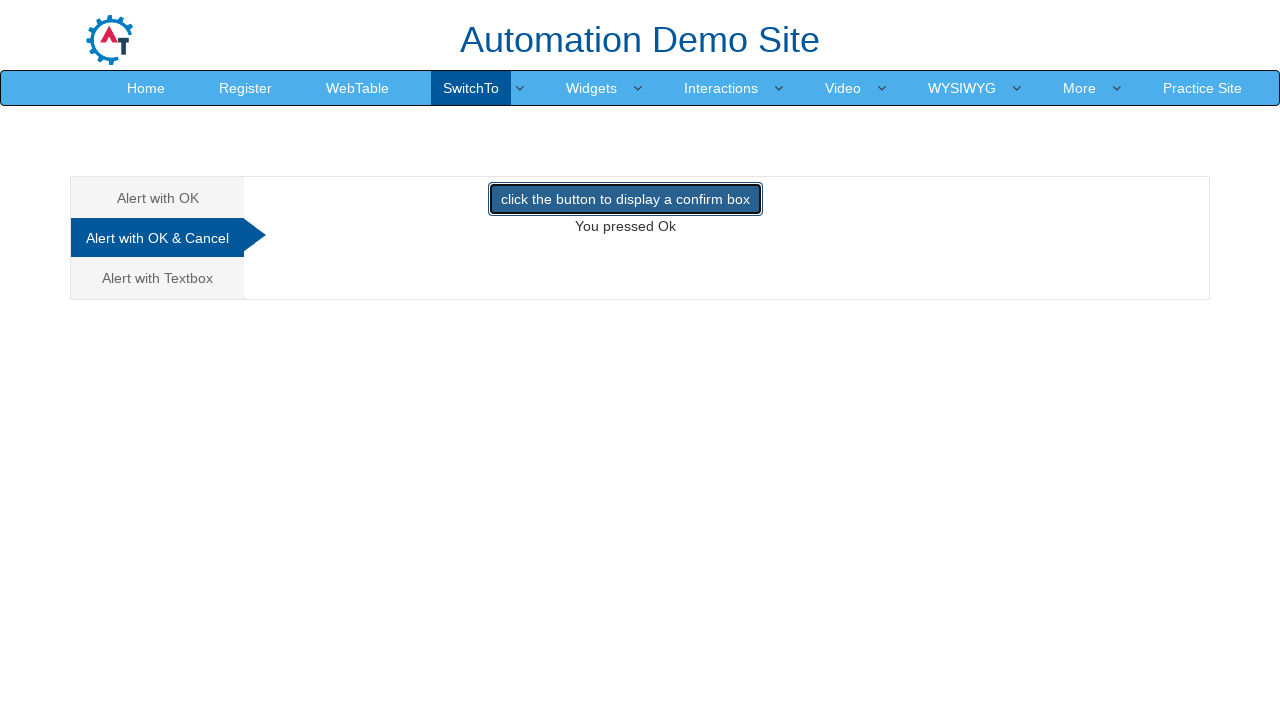

Clicked on 'Alert with Textbox' link at (158, 278) on a:has-text('Alert with Textbox')
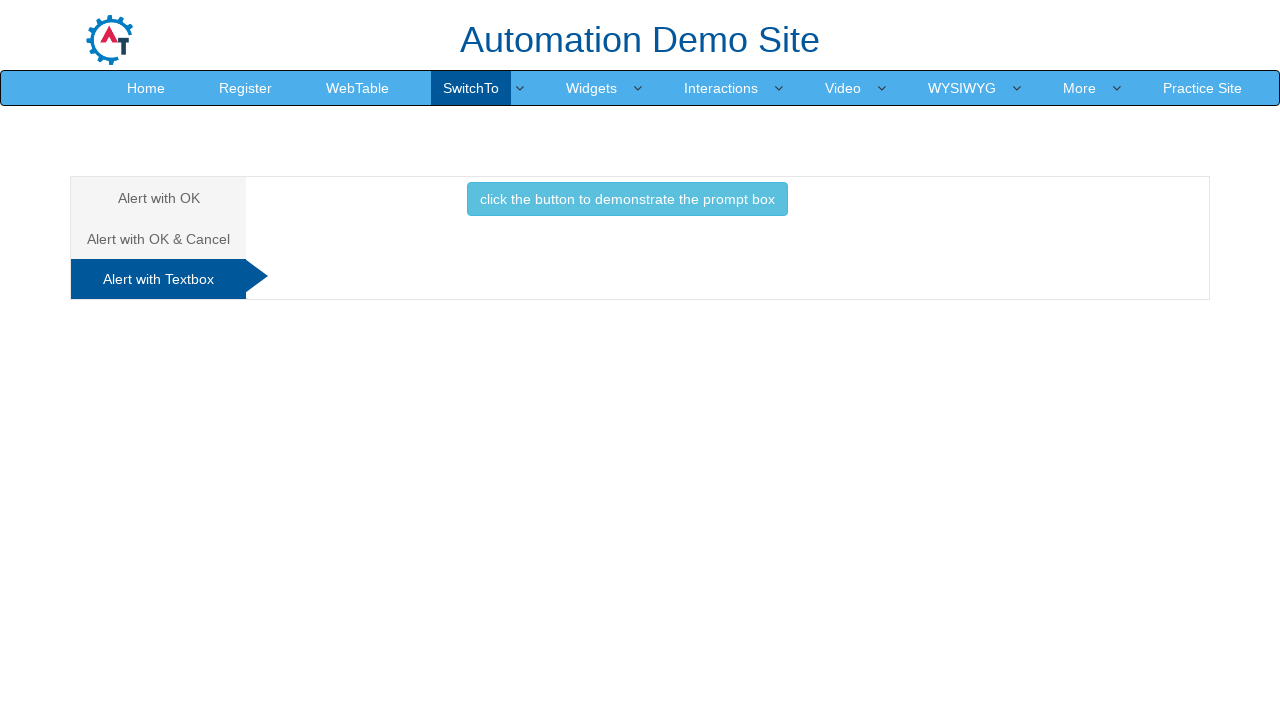

Clicked info button to trigger prompt dialog at (627, 199) on button.btn.btn-info
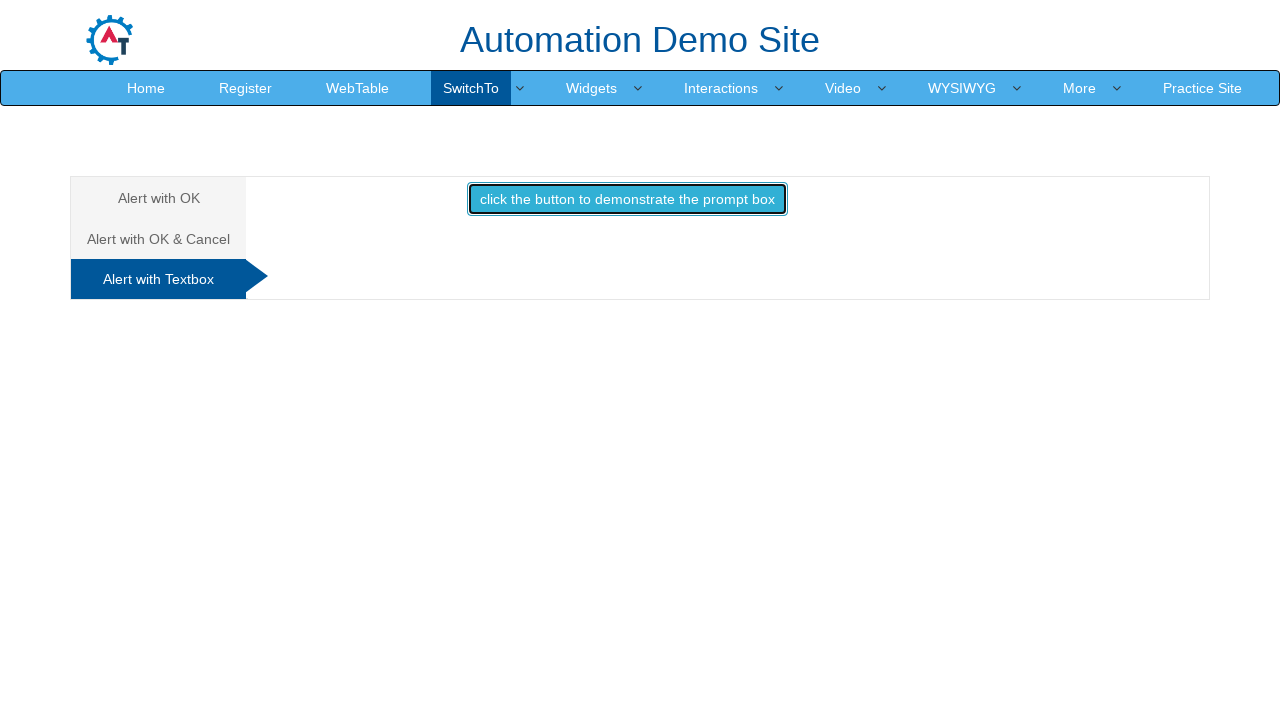

Set up dialog handler to enter 'HCL Training' in prompt and accept
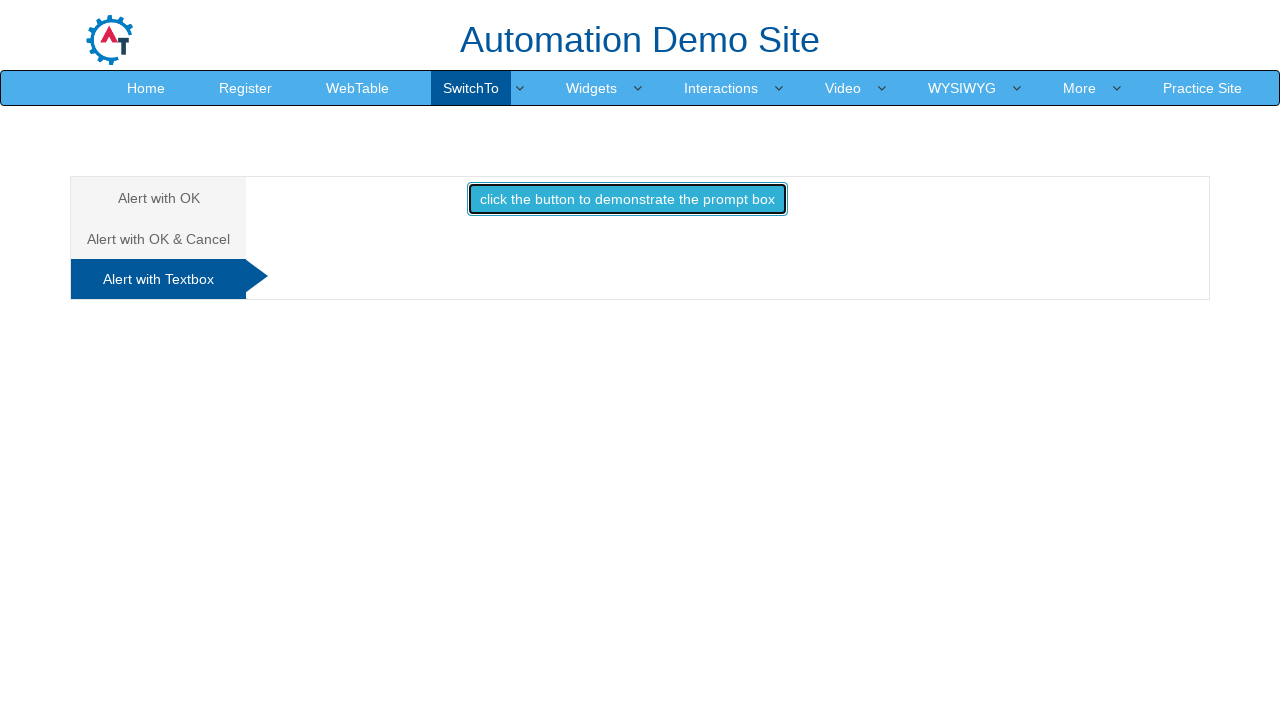

Clicked info button to trigger prompt dialog and entered text at (627, 199) on button.btn.btn-info
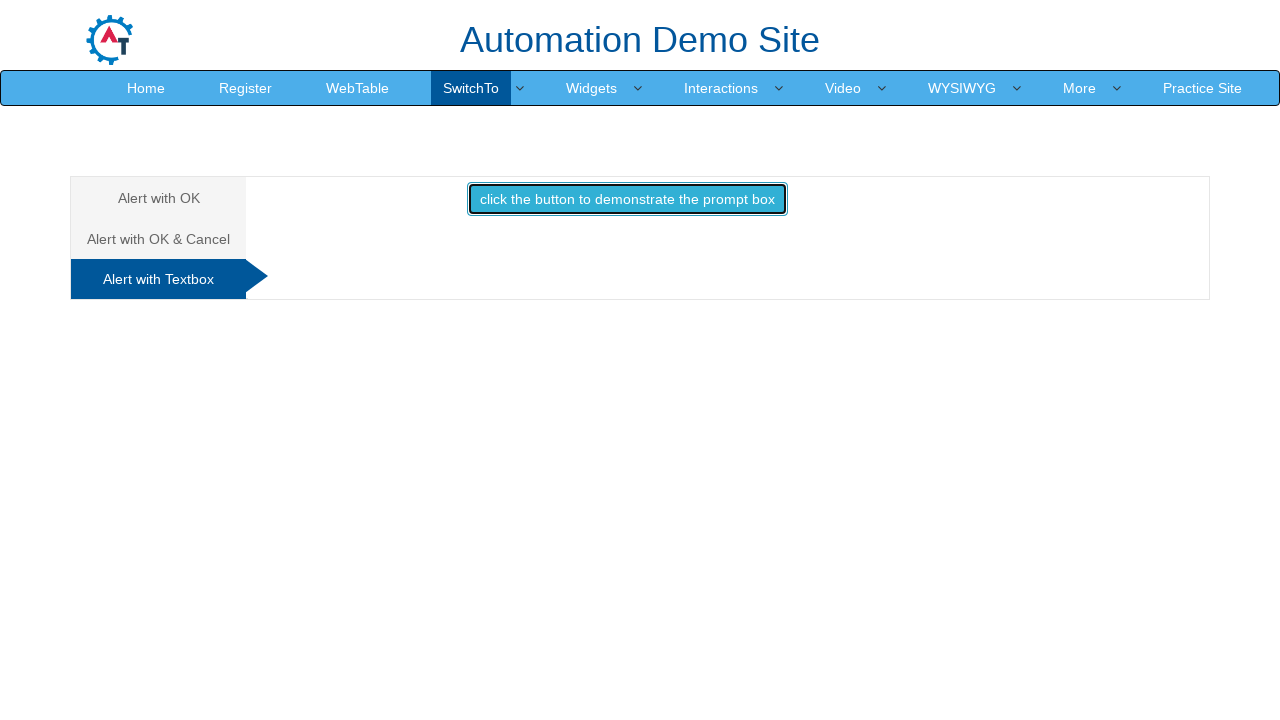

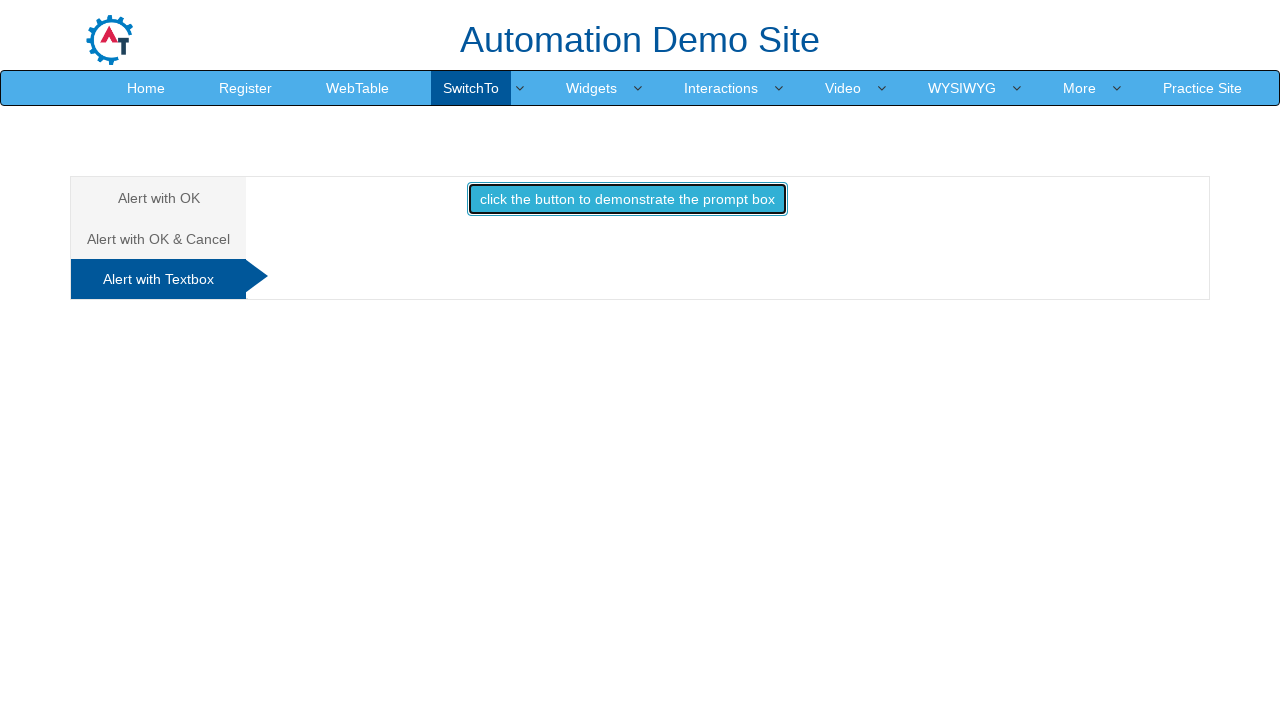